Navigates to the WCHT (Wakefield and District Housing) website and verifies the page loads by checking the title.

Starting URL: https://www.wcht.org.uk/

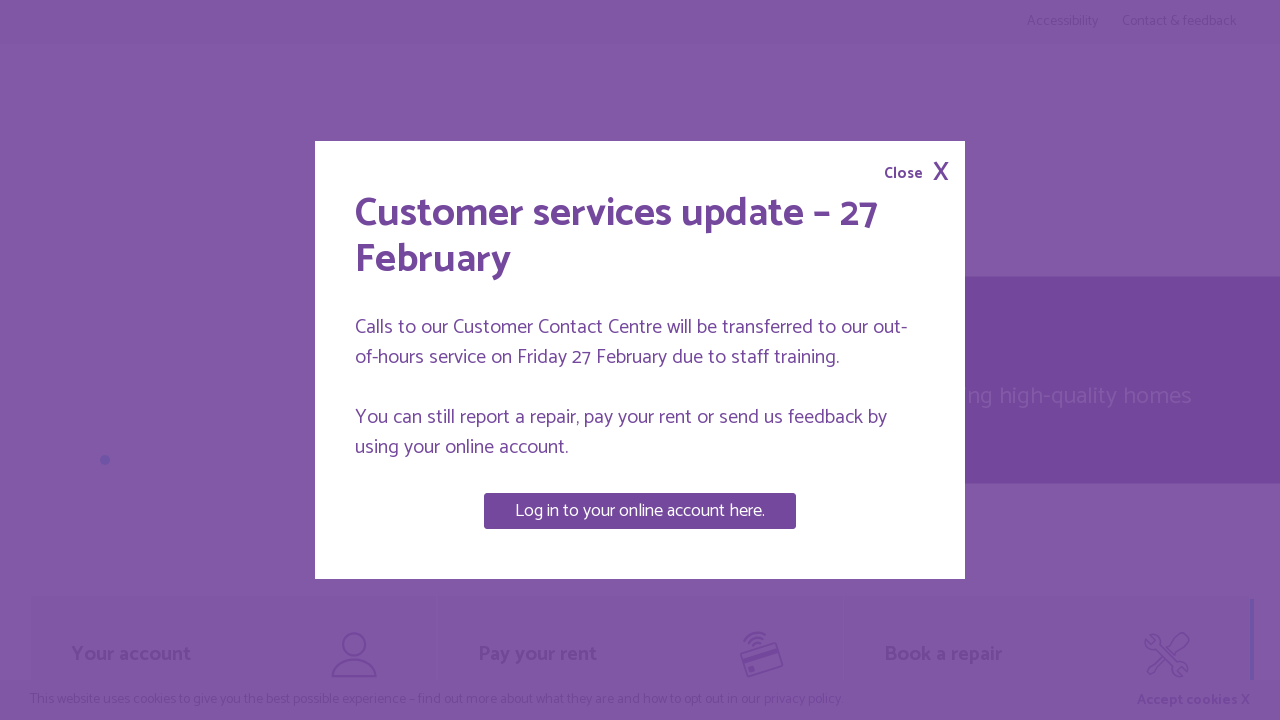

Navigated to WCHT website at https://www.wcht.org.uk/
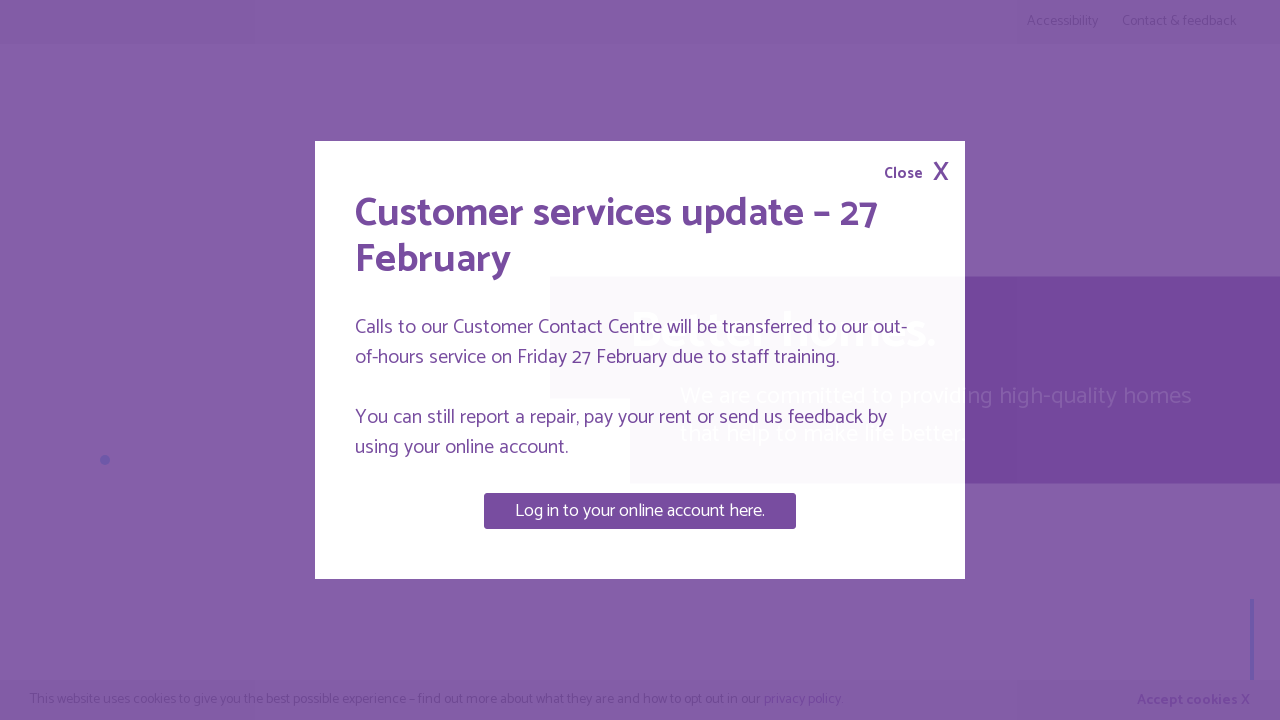

Page DOM content loaded
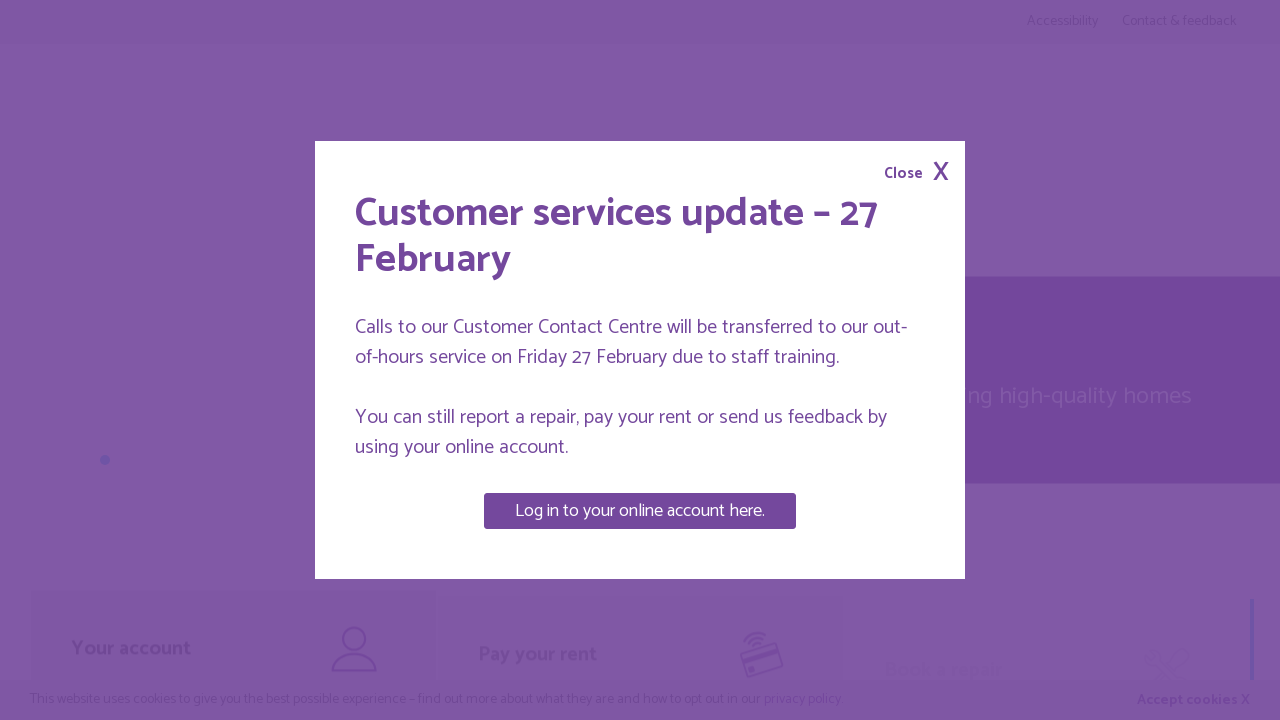

Retrieved page title: Watford Community Housing homepage | Watford Community Housing
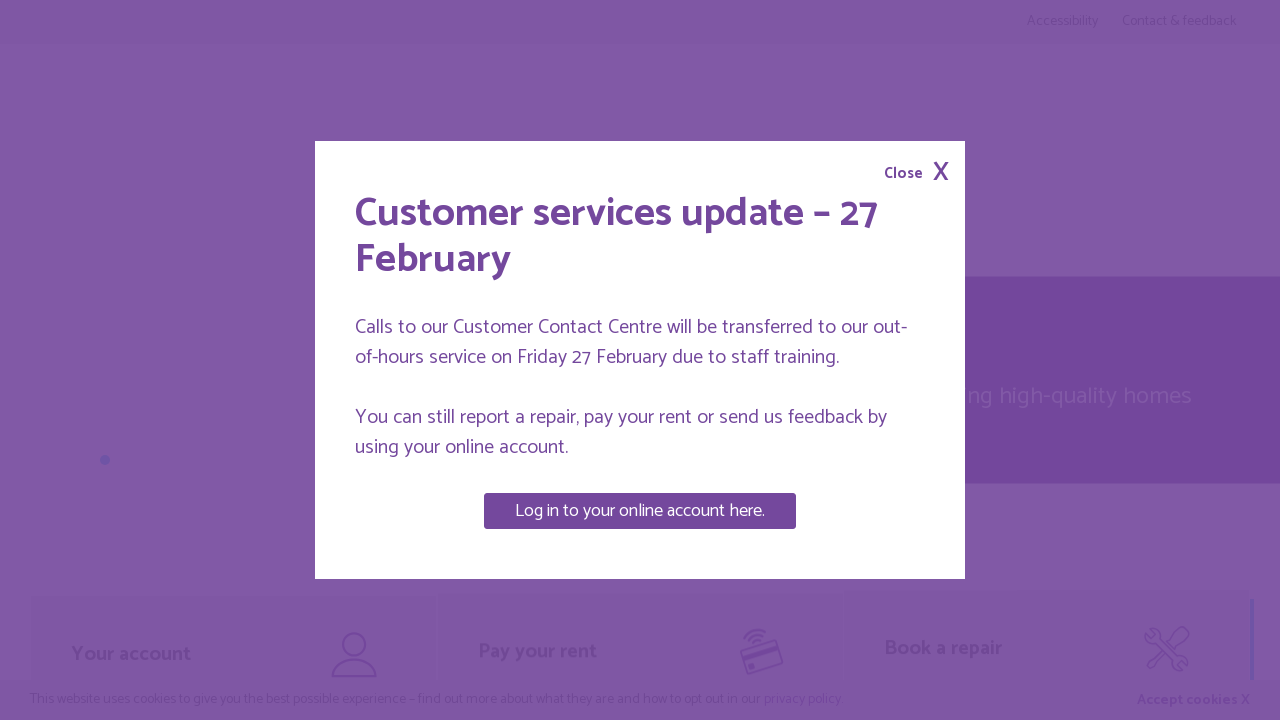

Verified page title is not empty
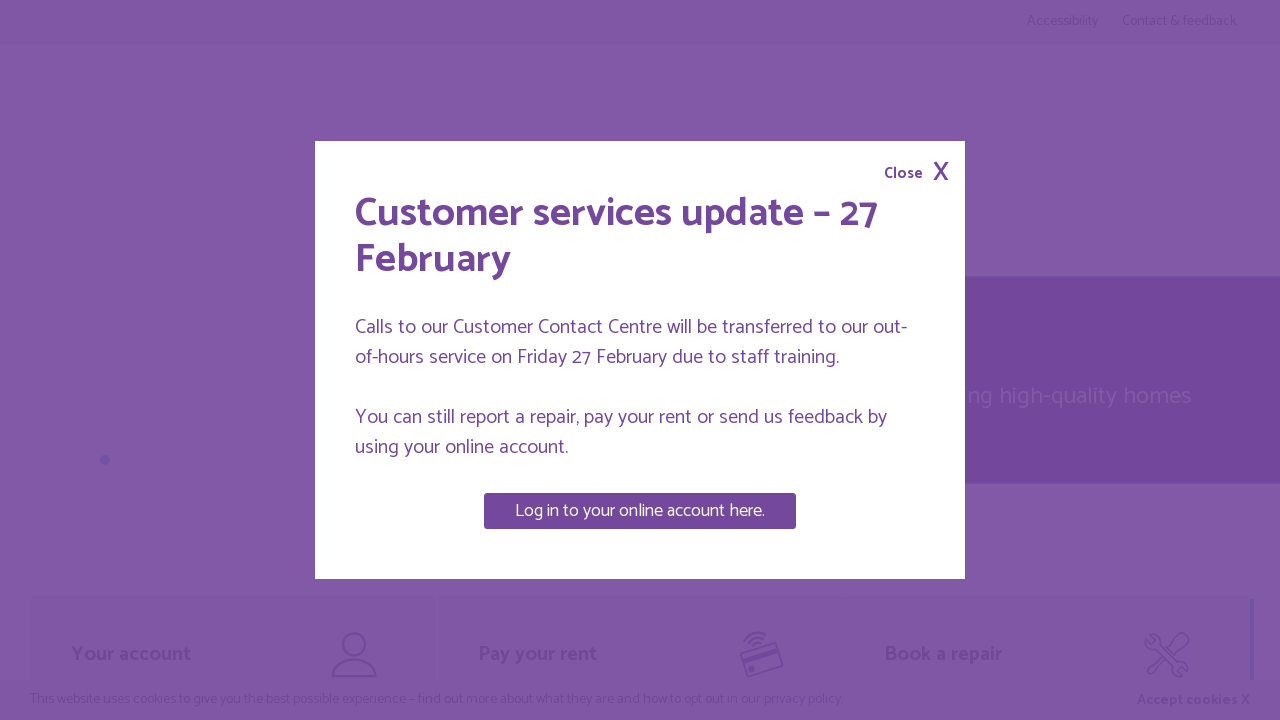

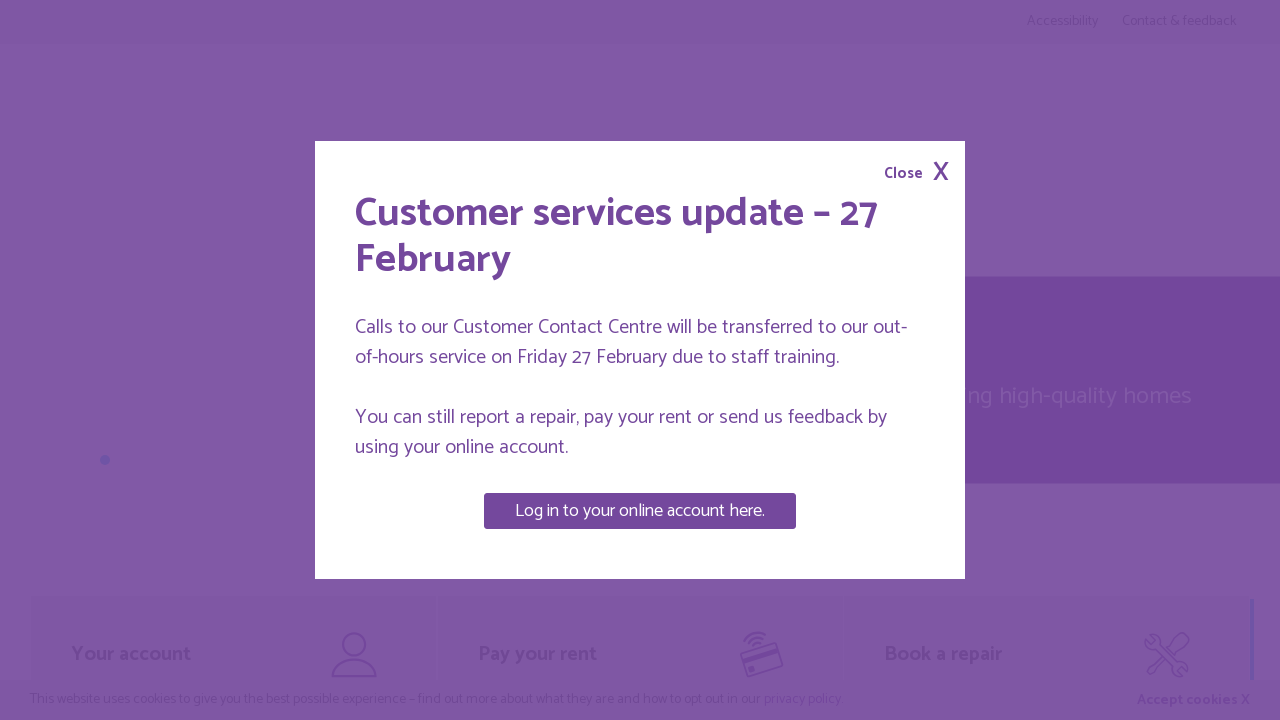